Tests selecting a gender radio button on the student registration form

Starting URL: https://demoqa.com/automation-practice-form

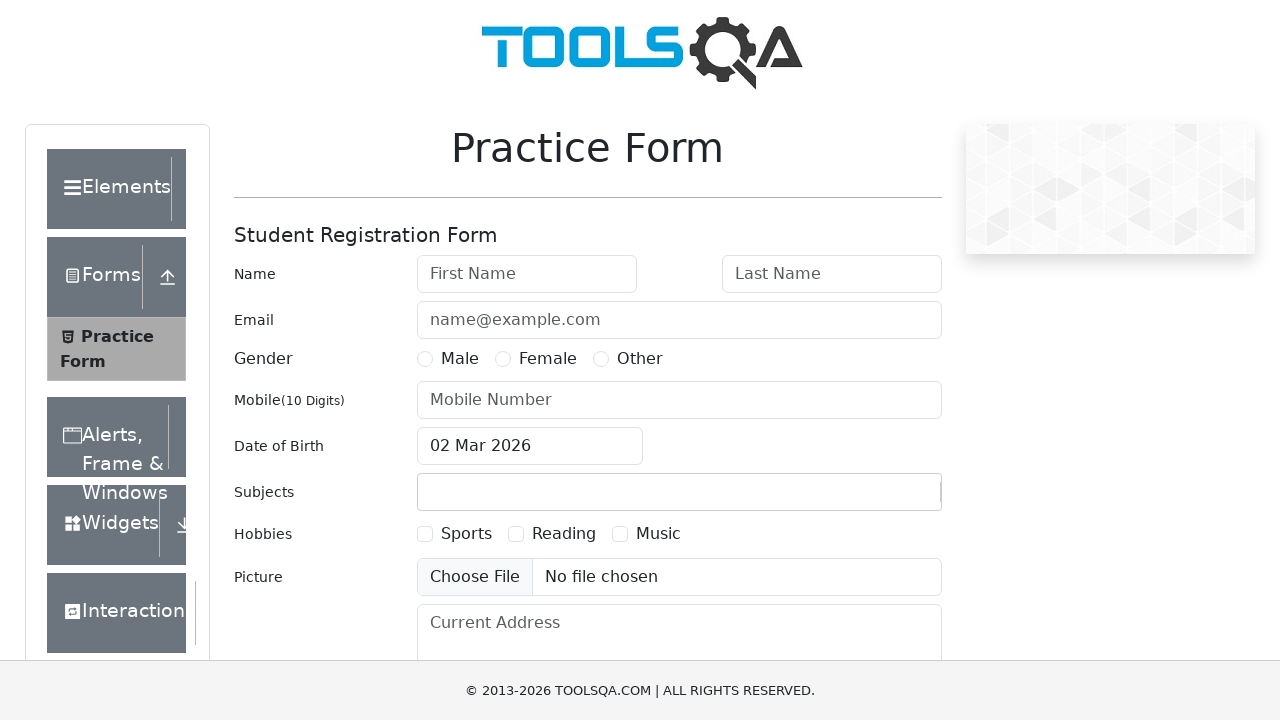

Clicked Female radio button on student registration form at (548, 359) on label:text('Female')
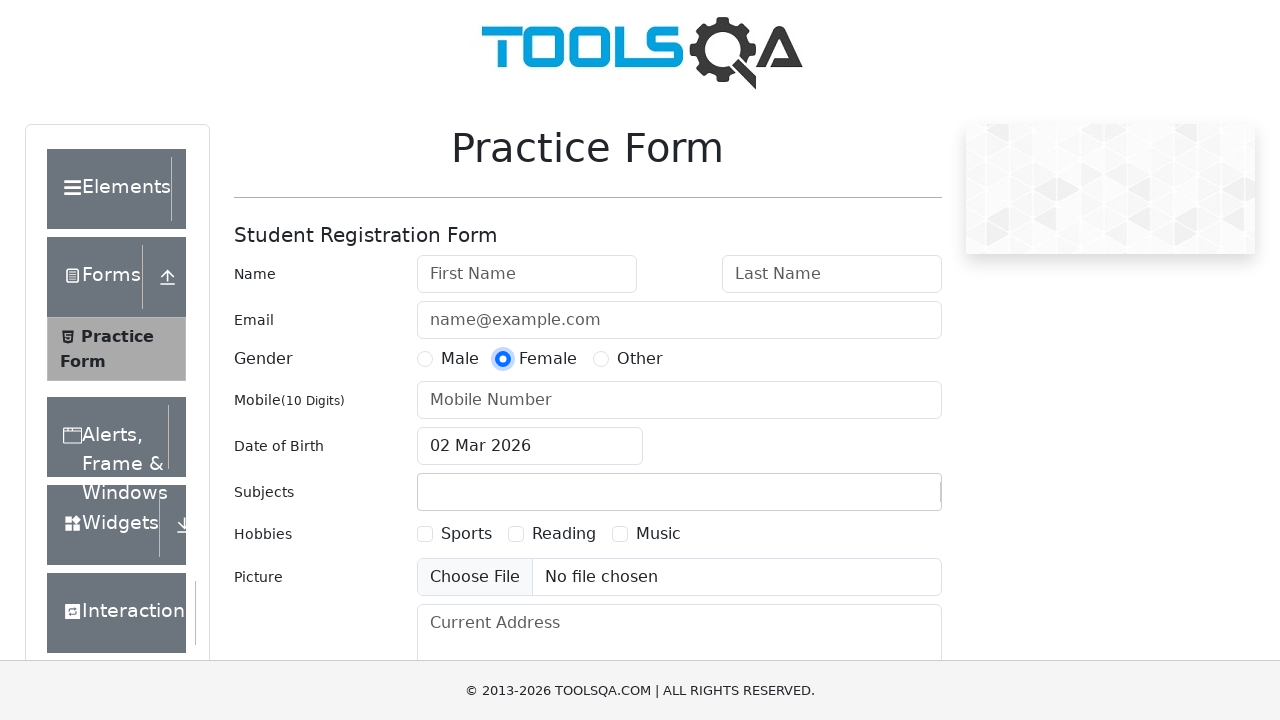

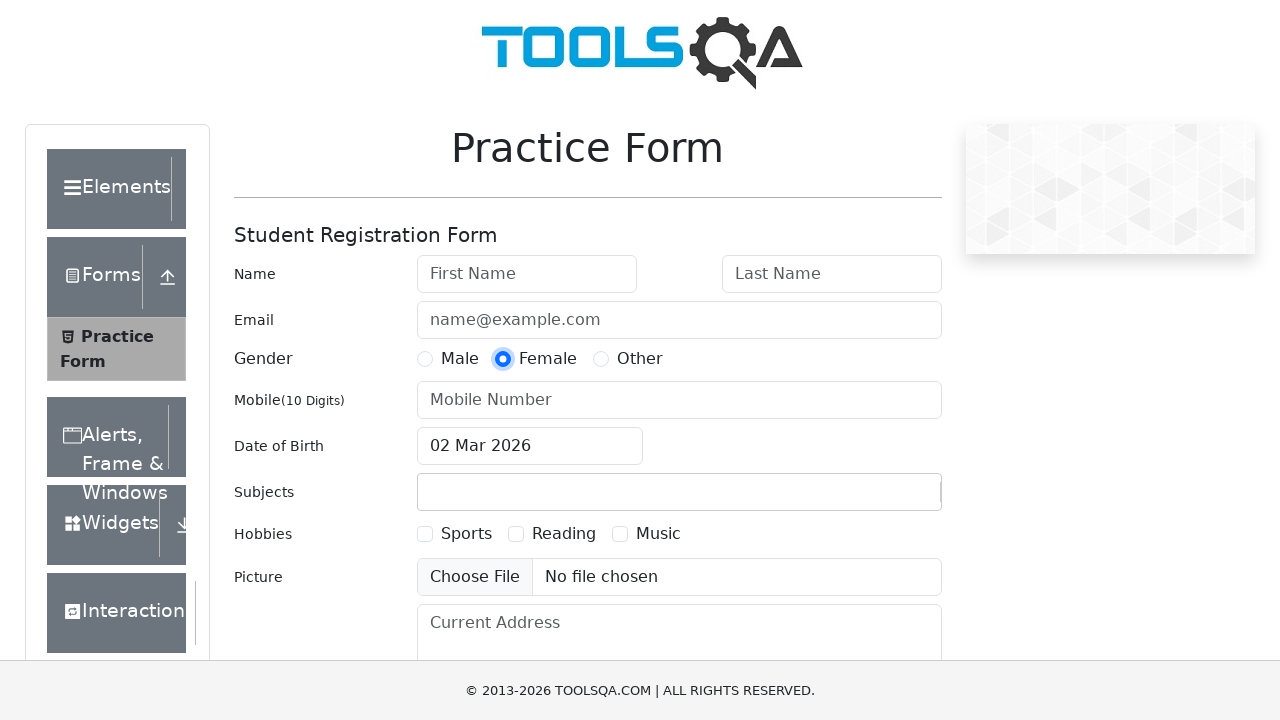